Tests the submit button by clicking it and verifying navigation to the thanks page

Starting URL: http://formy-project.herokuapp.com/form

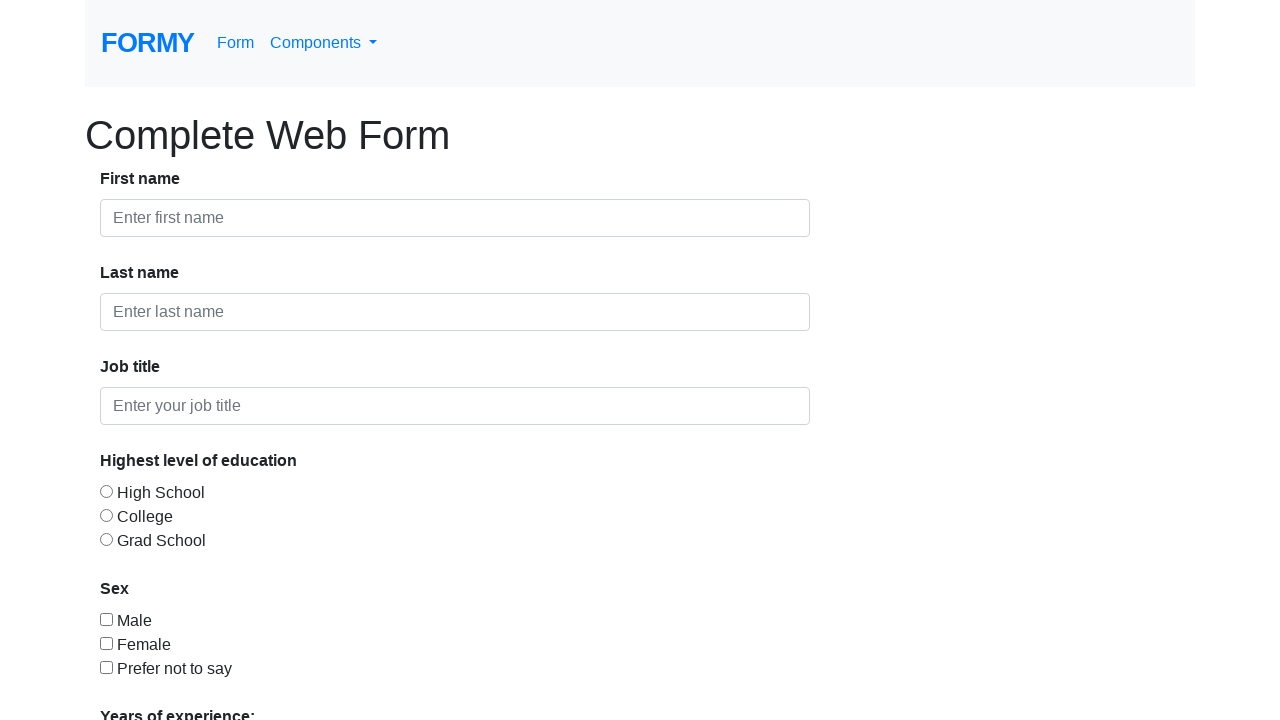

Clicked submit button at (148, 680) on a.btn.btn-lg.btn-primary
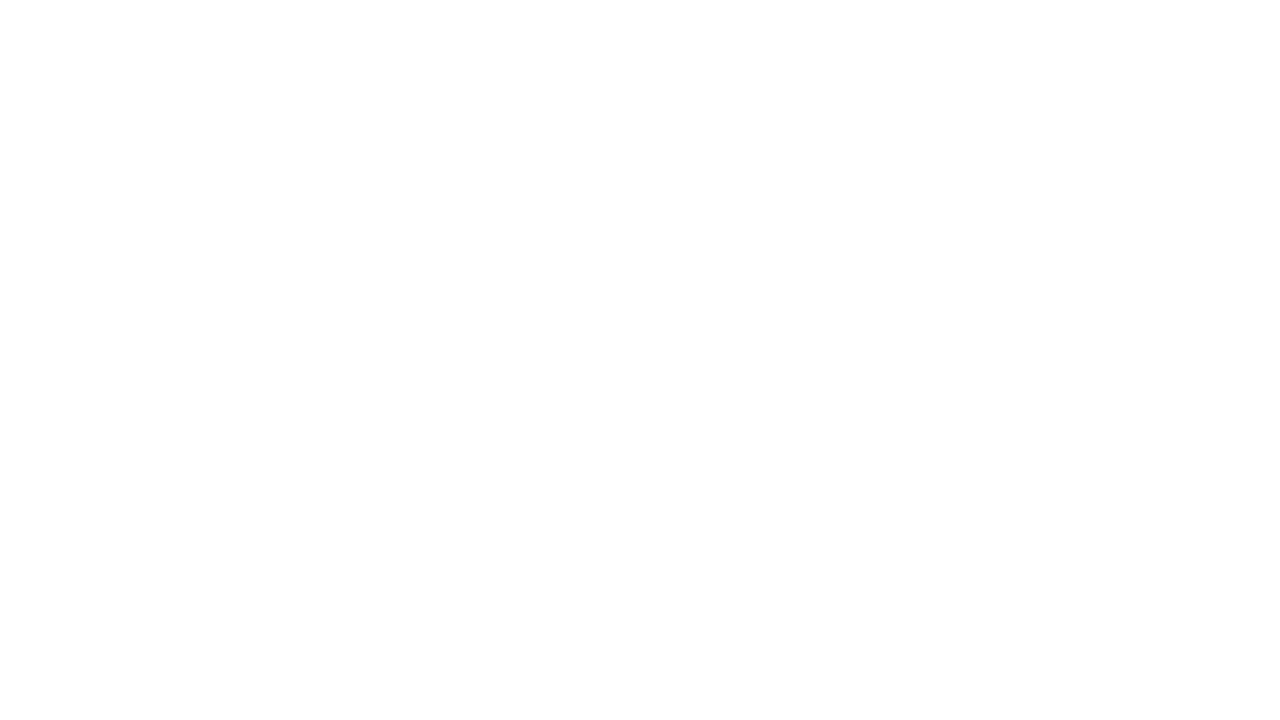

Navigated to thanks page after form submission
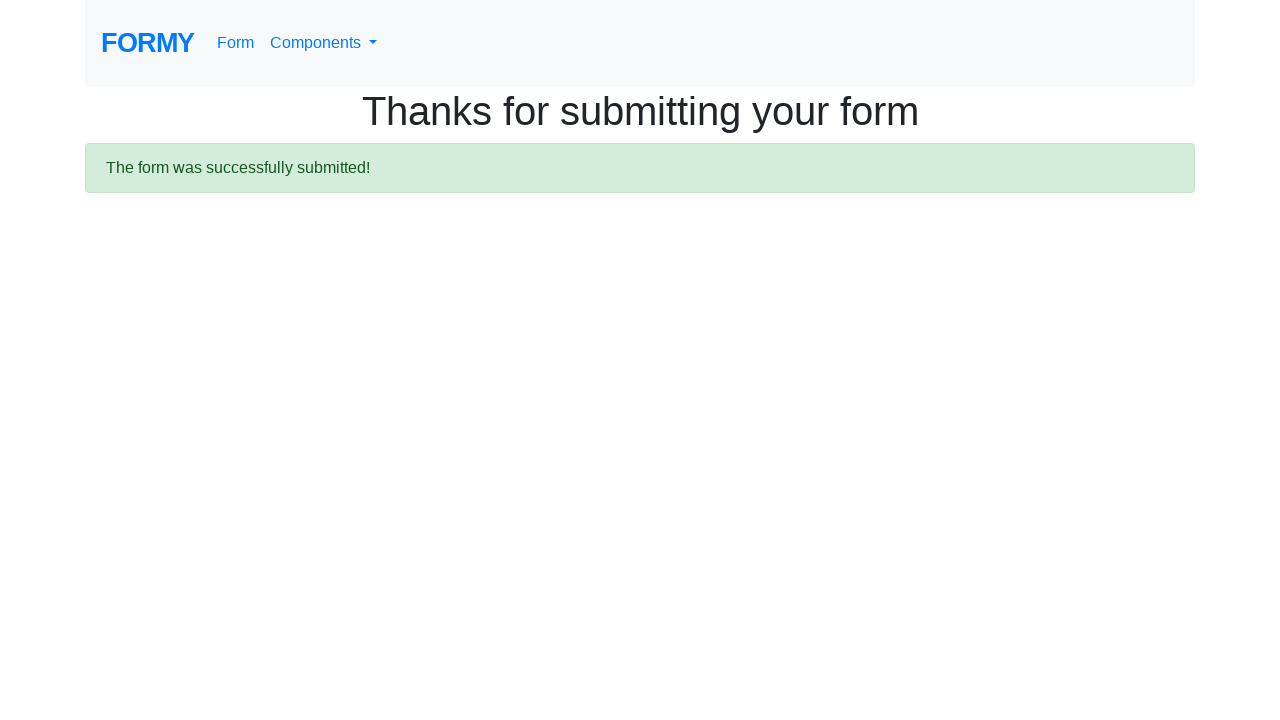

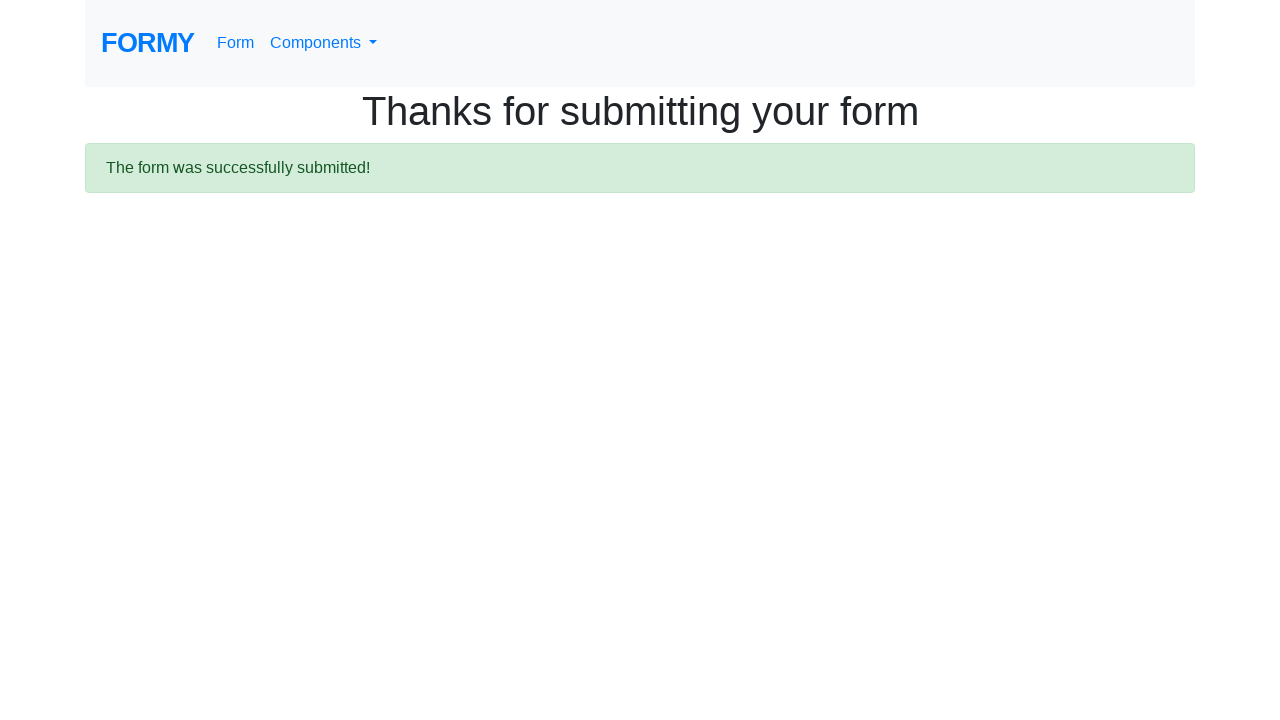